Tests right-click context menu functionality by navigating to an app and performing a right-click action on a message element

Starting URL: https://qaplayground.dev/#apps

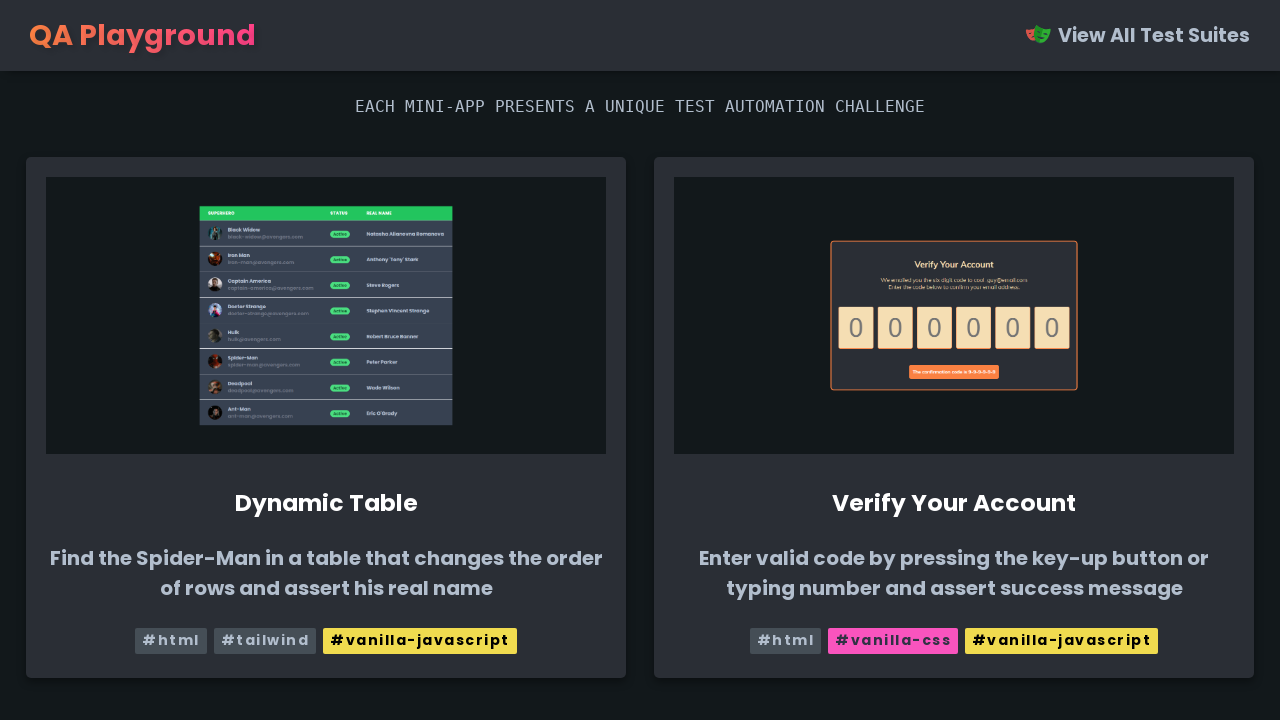

Navigated to QA Playground apps page
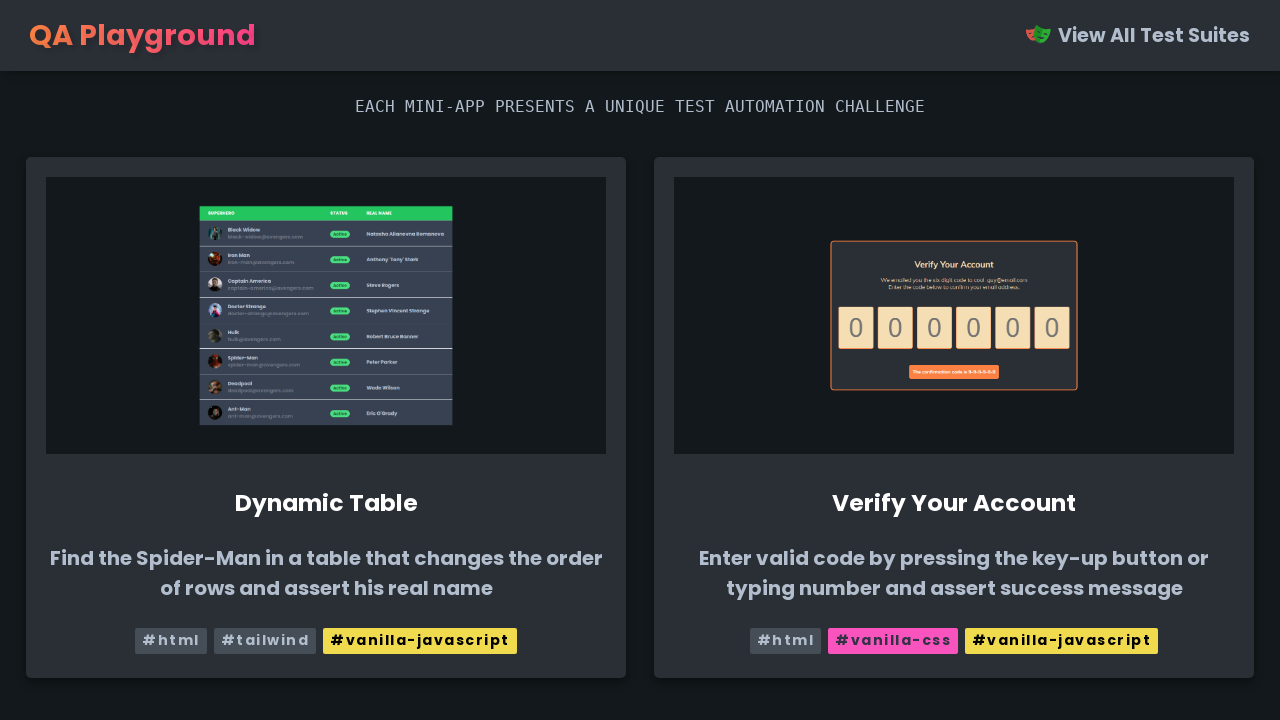

Clicked on the 16th app card in the grid at (954, 361) on xpath=/html/body/main/div[3]/a[16]/div/div/img
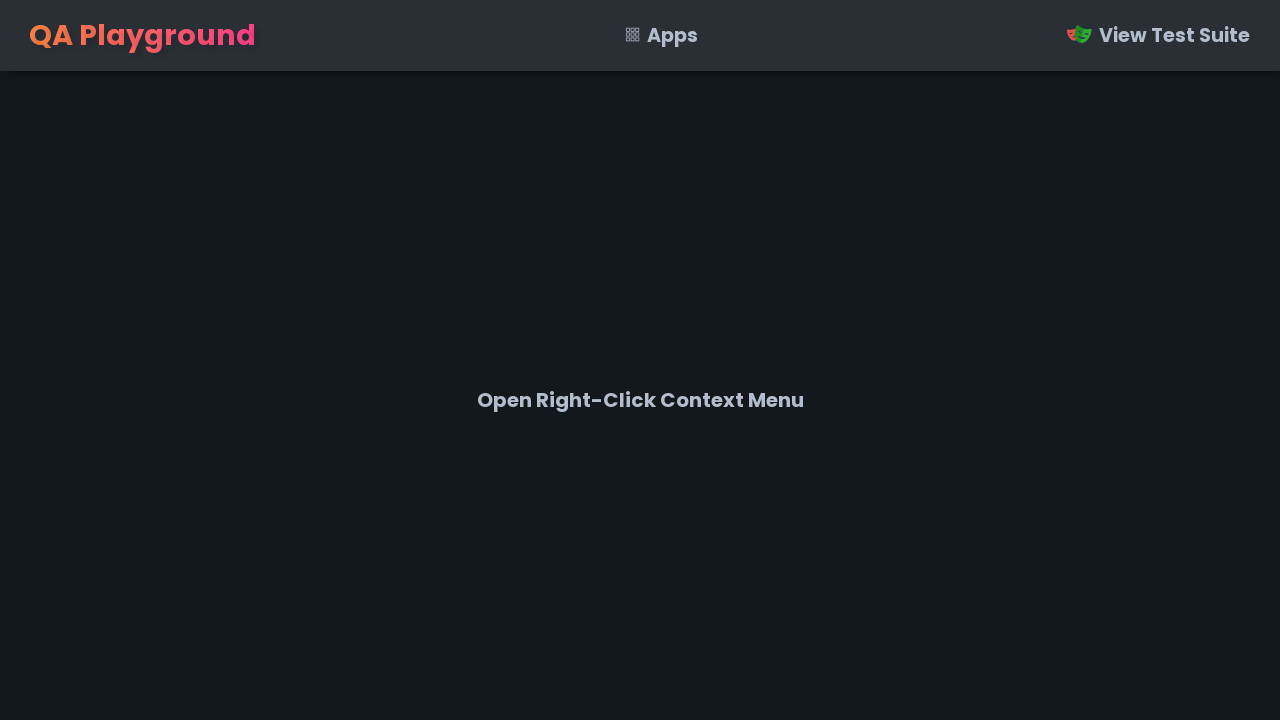

Right-clicked on the message element to open context menu at (640, 400) on #msg
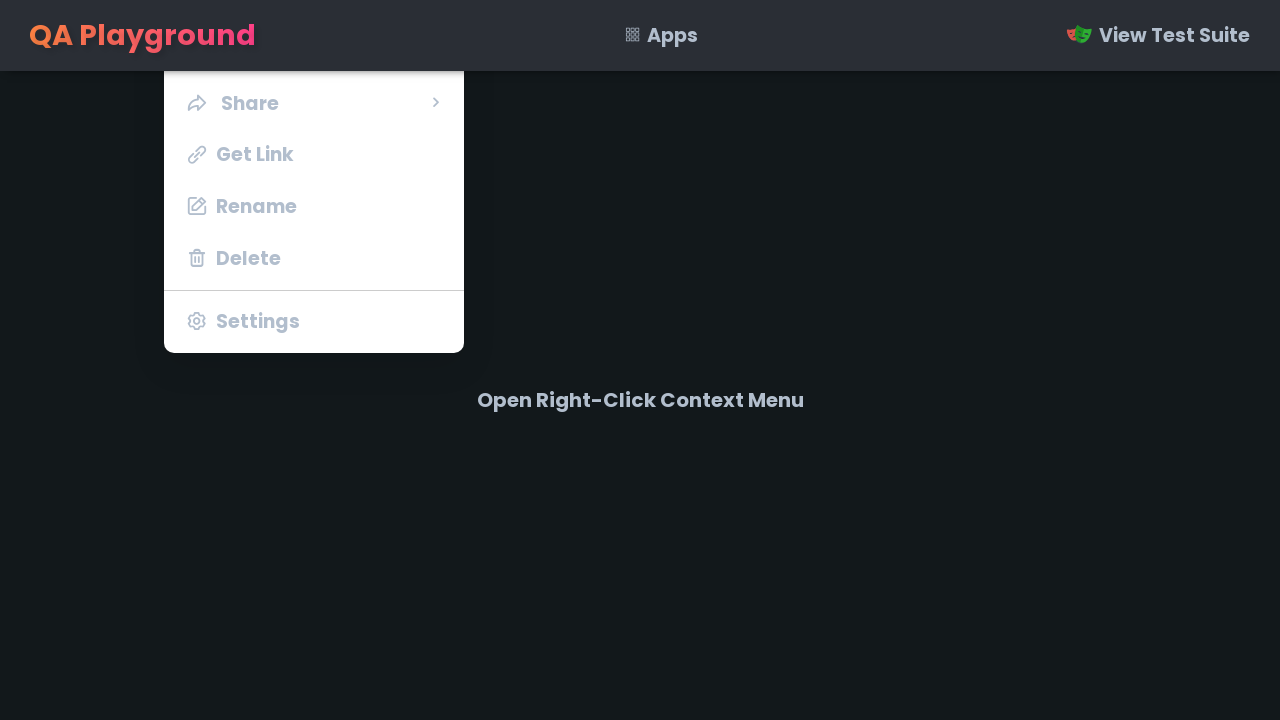

Waited for context menu to appear
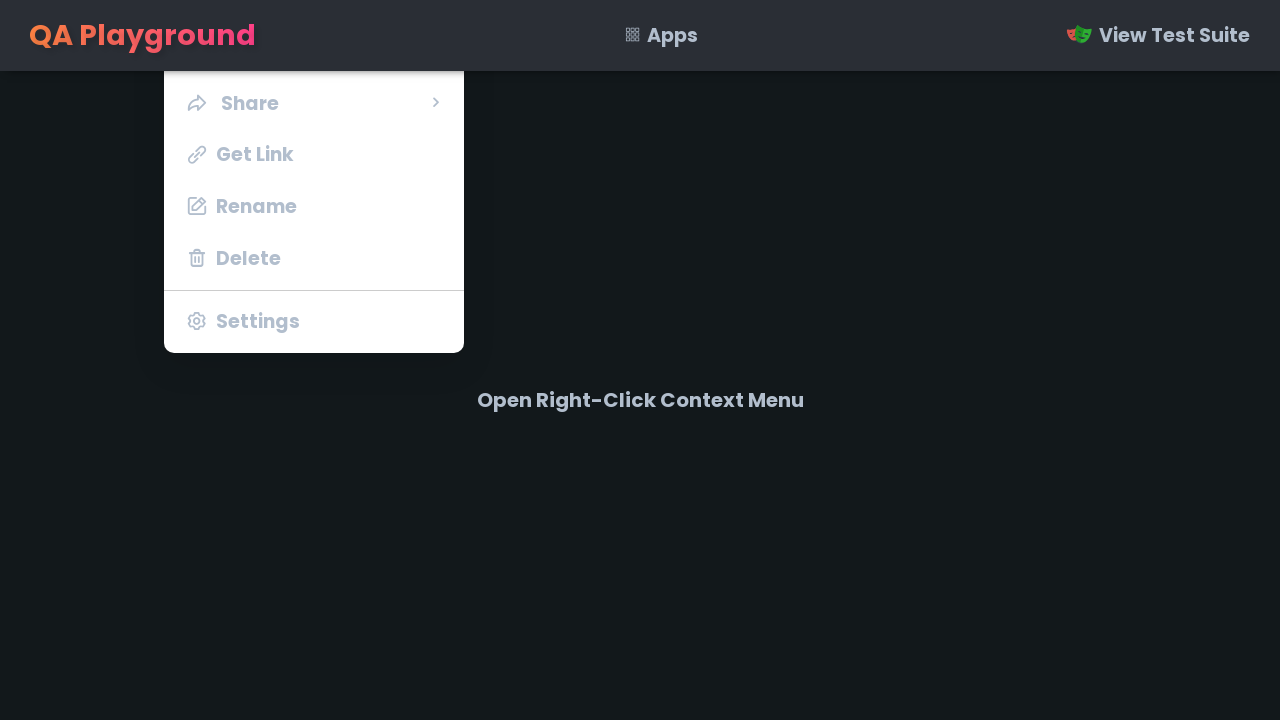

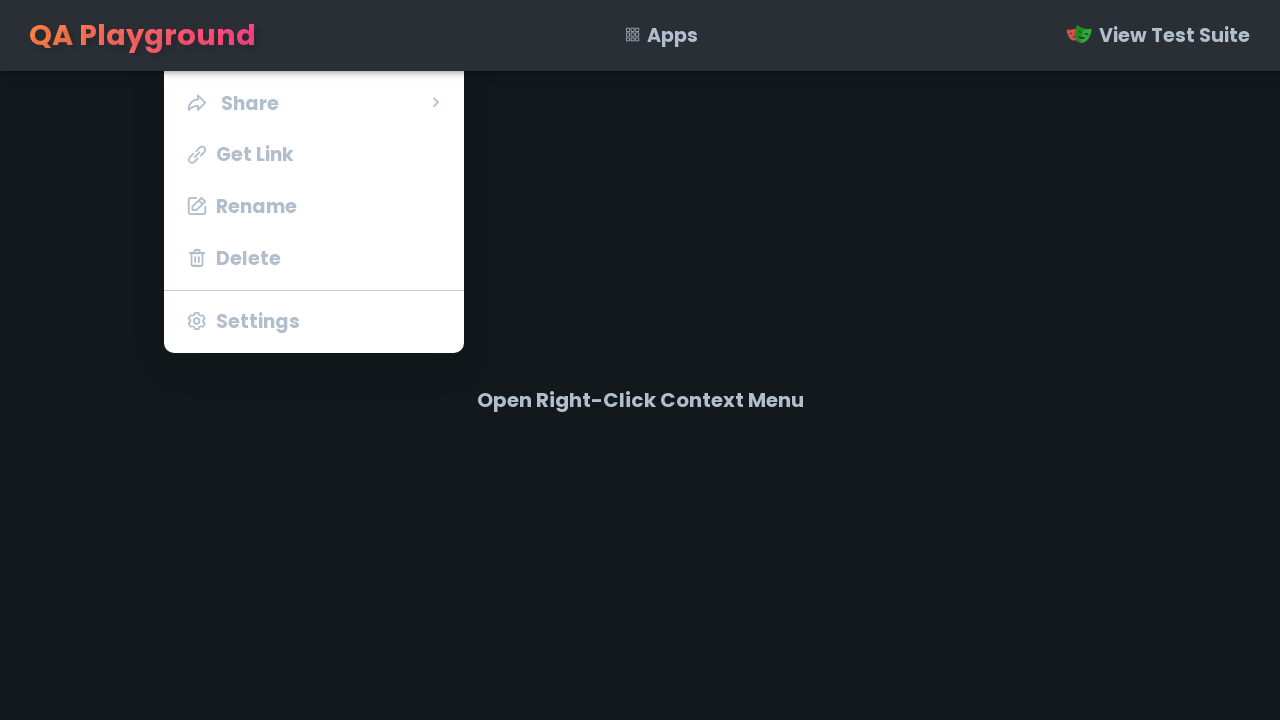